Calculates the sum of two numbers displayed on the page, selects the result from a dropdown menu, and submits the form

Starting URL: https://suninjuly.github.io/selects1.html

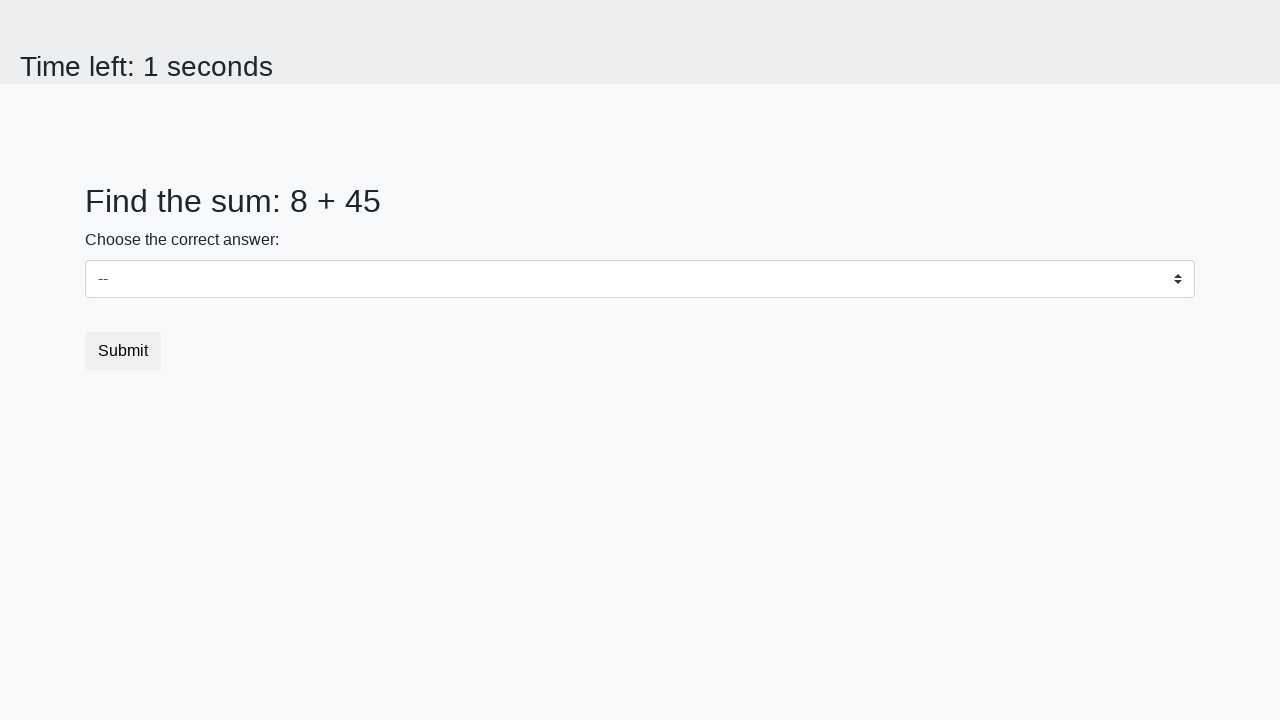

Located first number element (#num1)
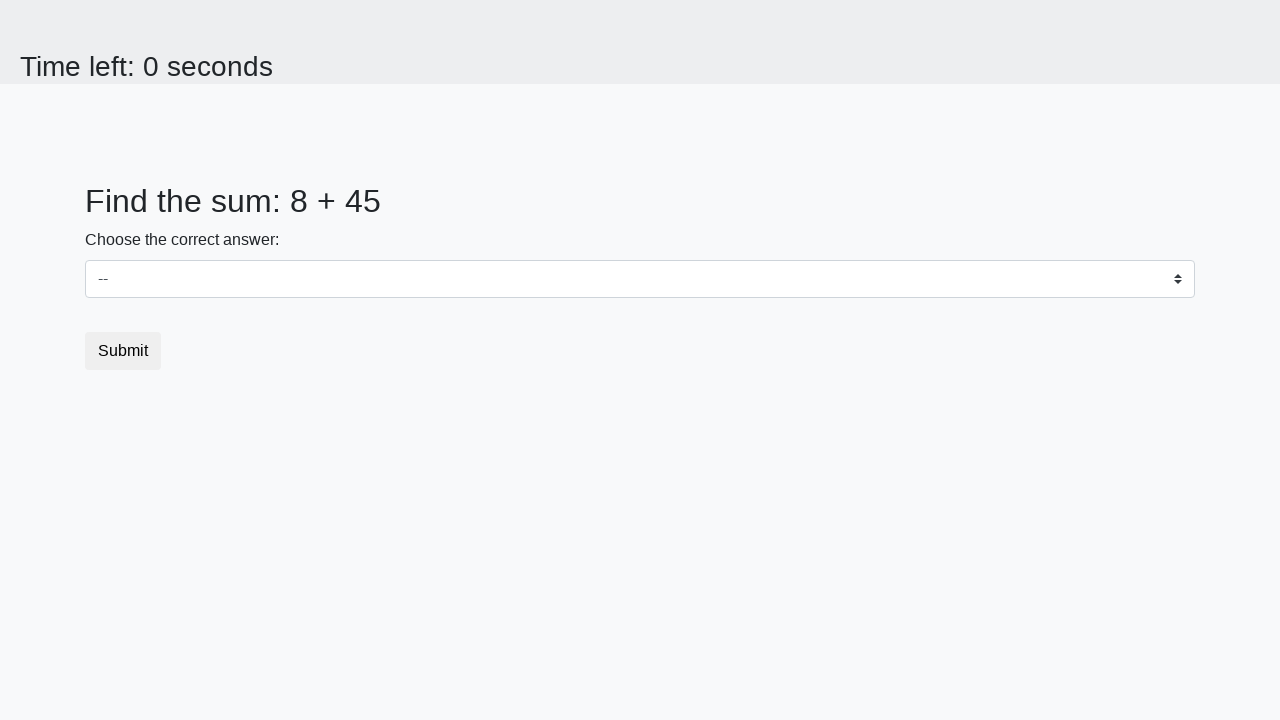

Located second number element (#num2)
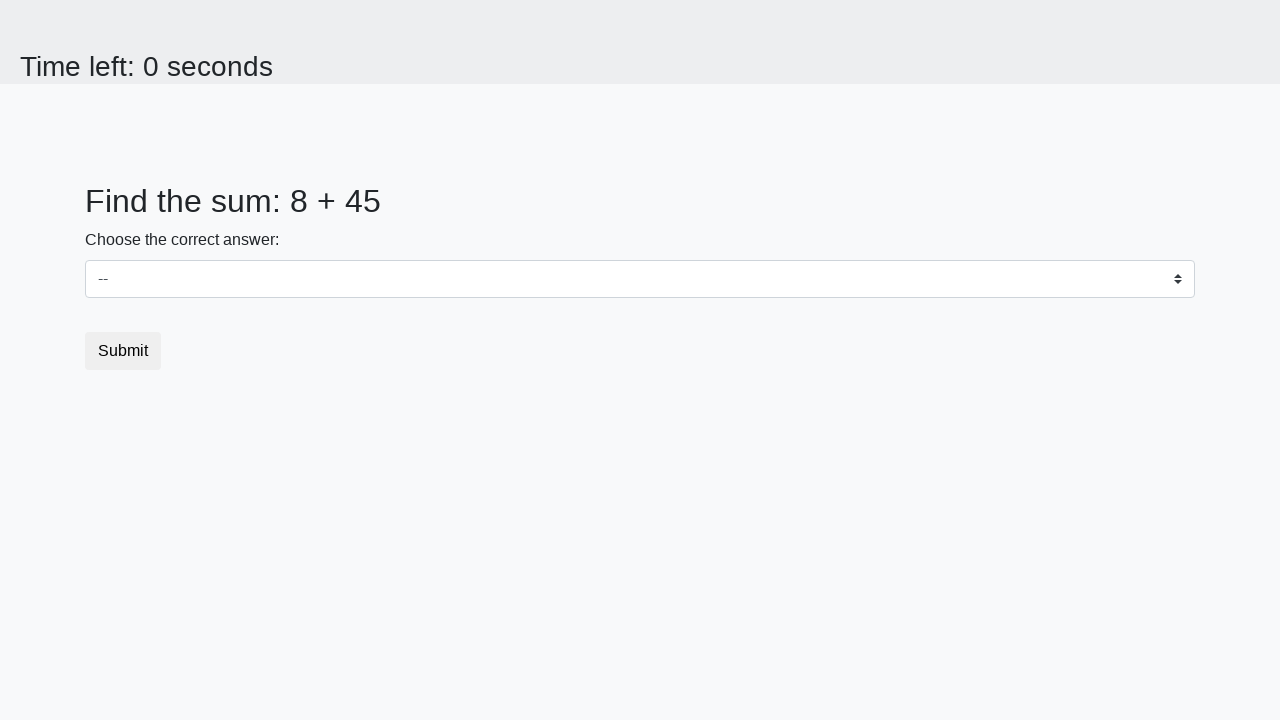

Retrieved first number: 8
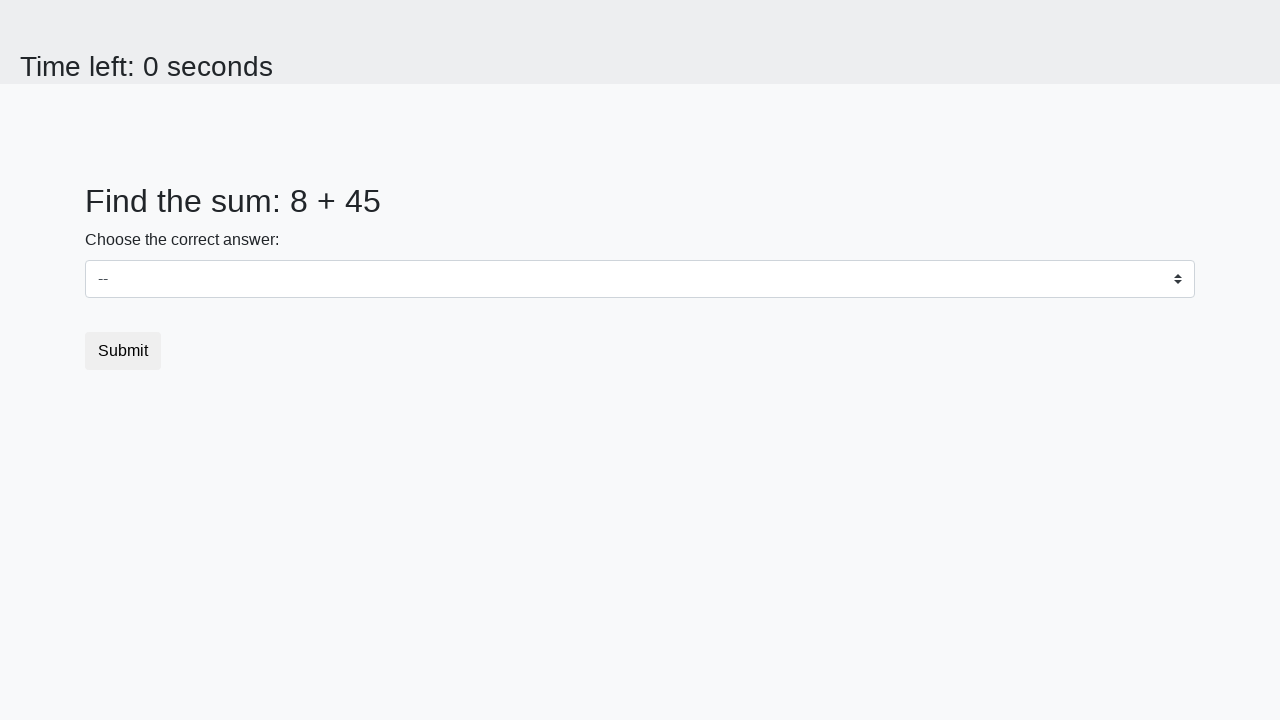

Retrieved second number: 45
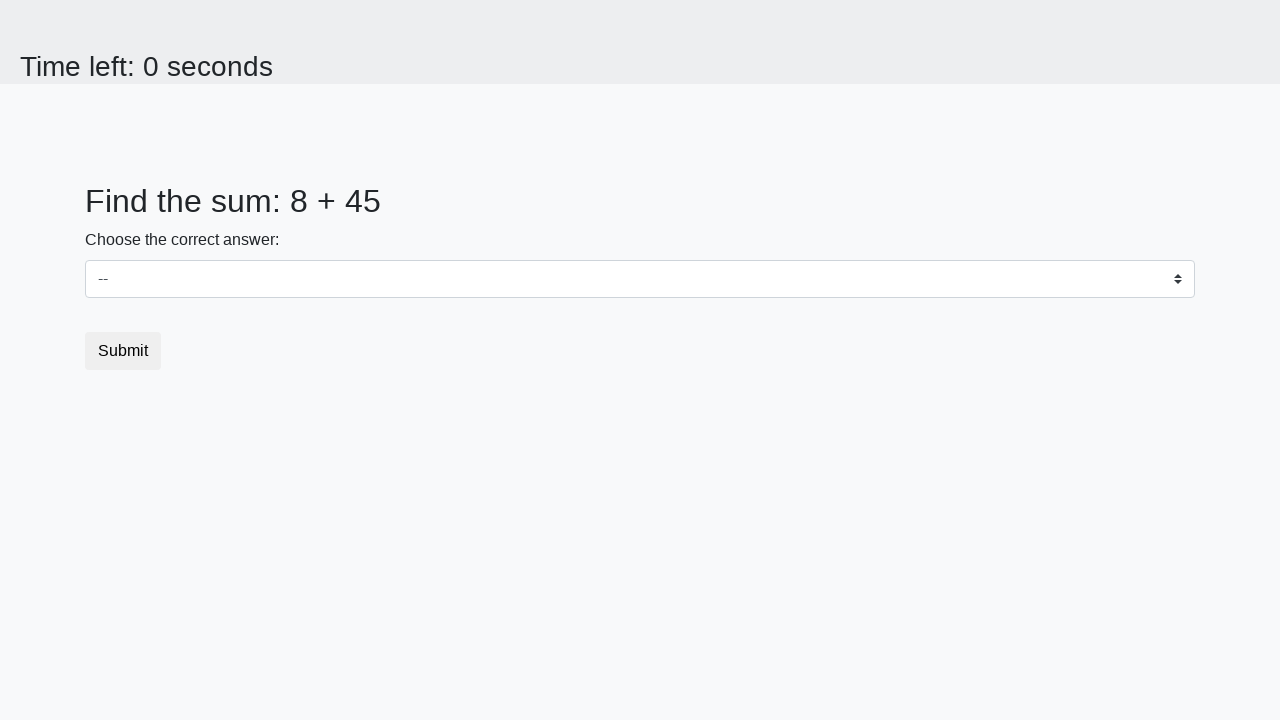

Calculated sum: 8 + 45 = 53
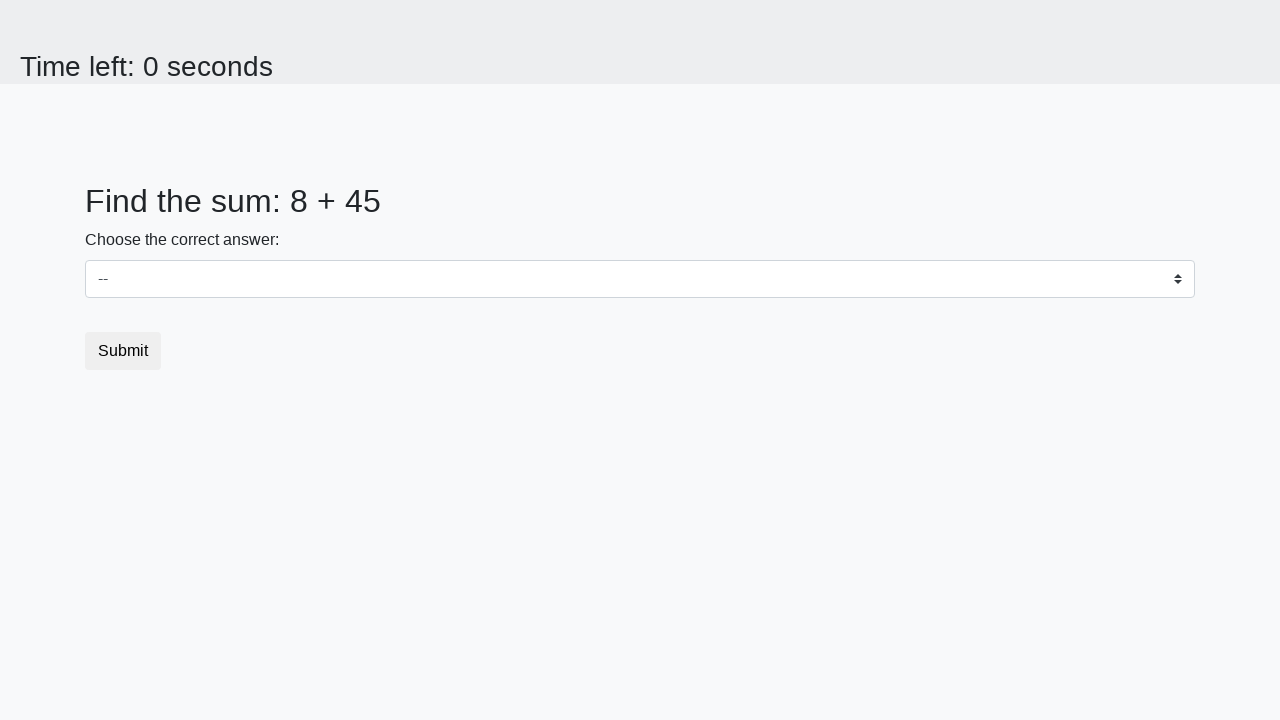

Selected 53 from dropdown menu on select
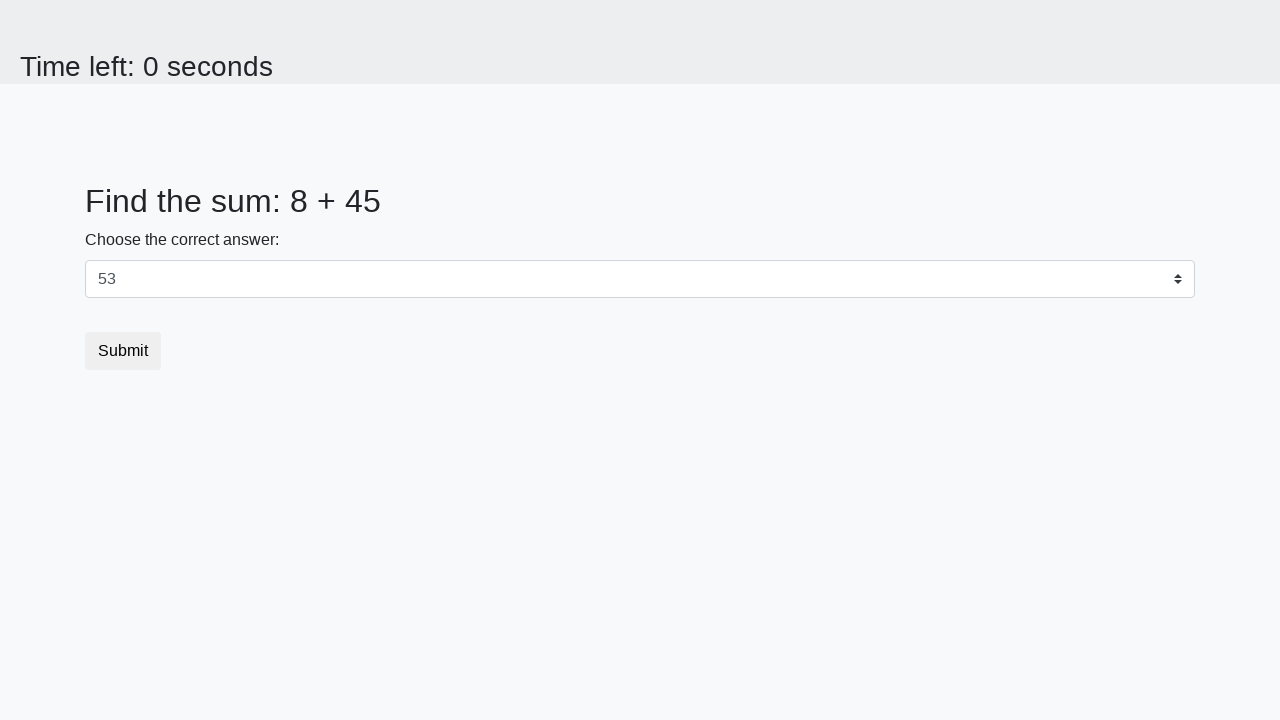

Clicked submit button to submit form at (123, 351) on button[type='submit']
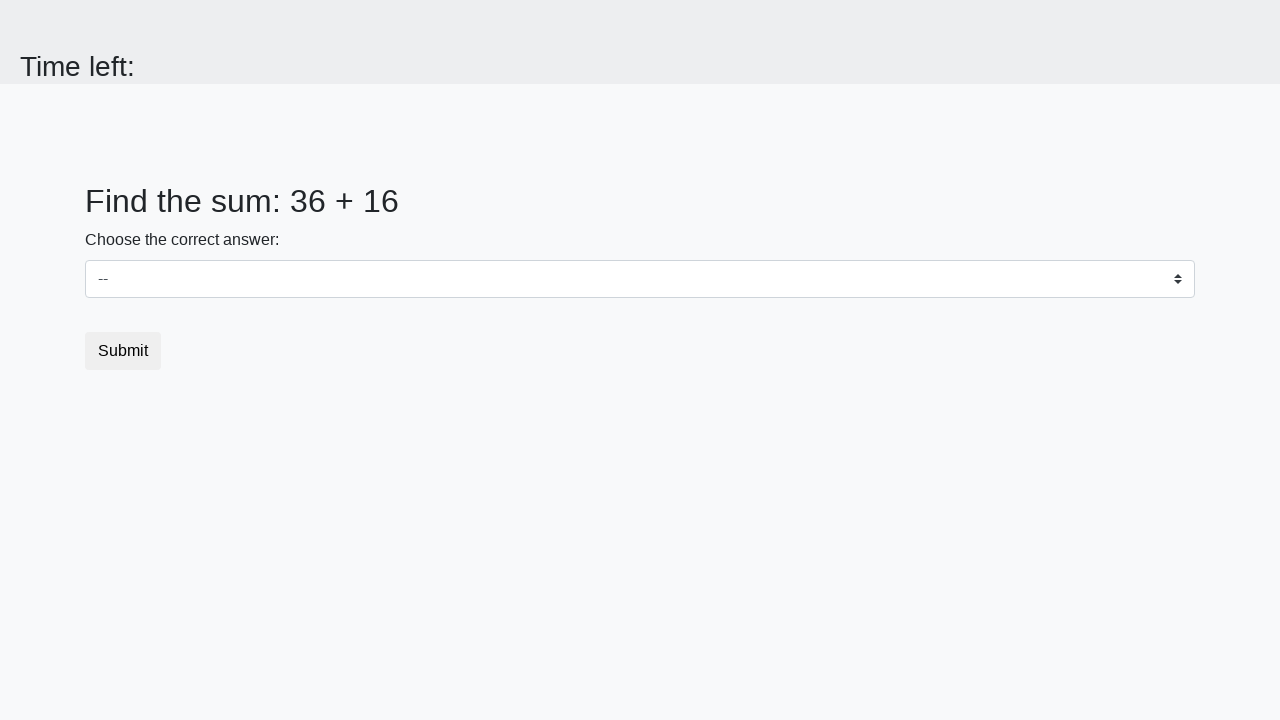

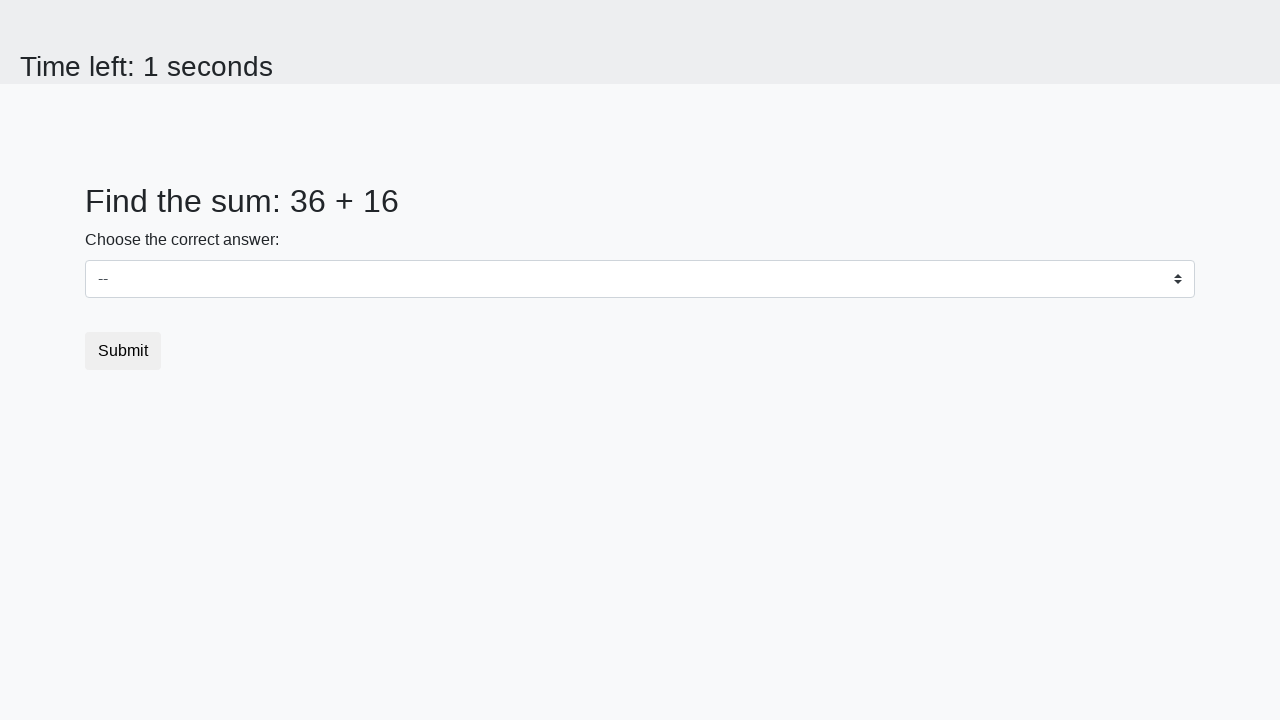